Tests dropdown selection functionality by locating a select element and choosing an option by index

Starting URL: https://the-internet.herokuapp.com/dropdown

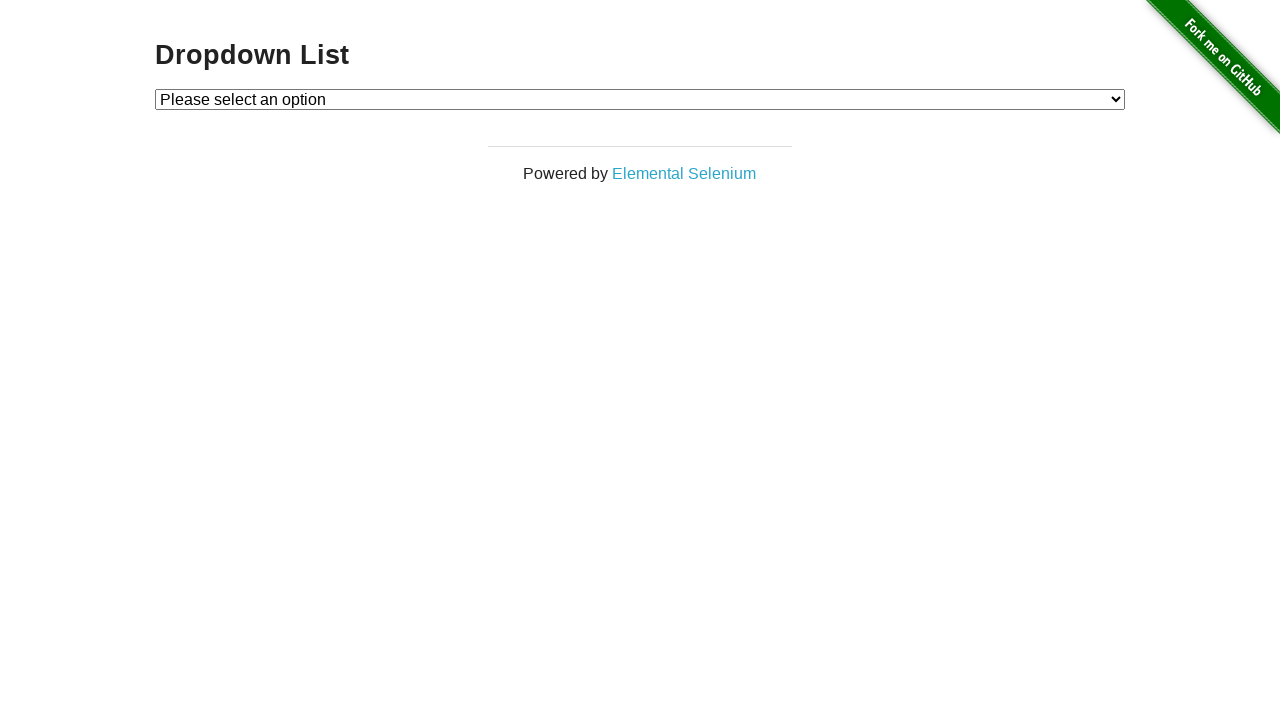

Located dropdown element with id 'dropdown'
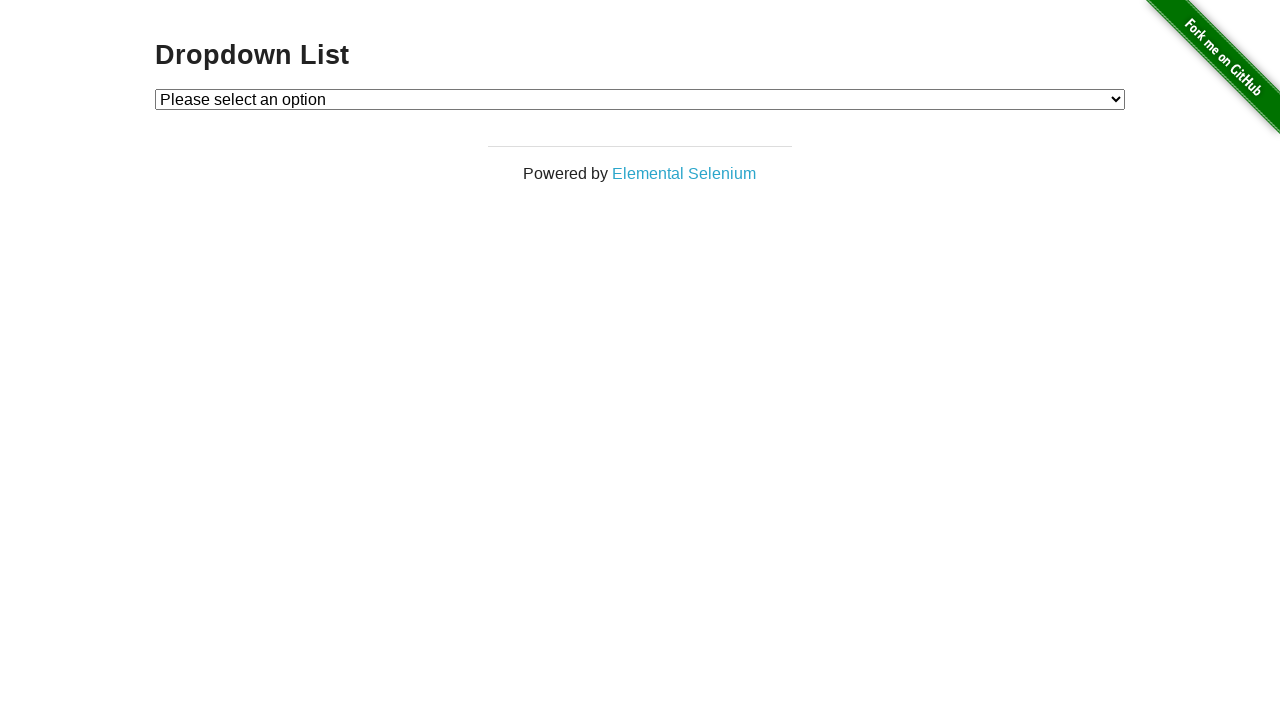

Selected option at index 2 from dropdown on #dropdown
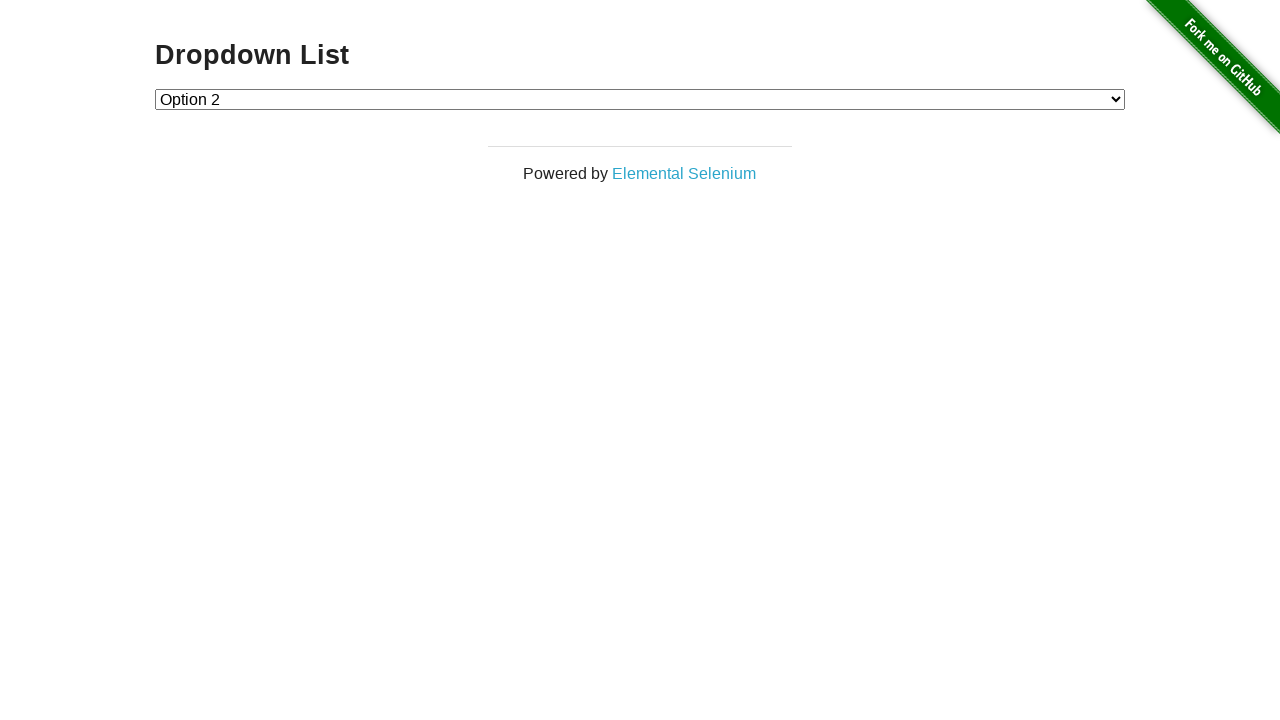

Retrieved text content of selected option
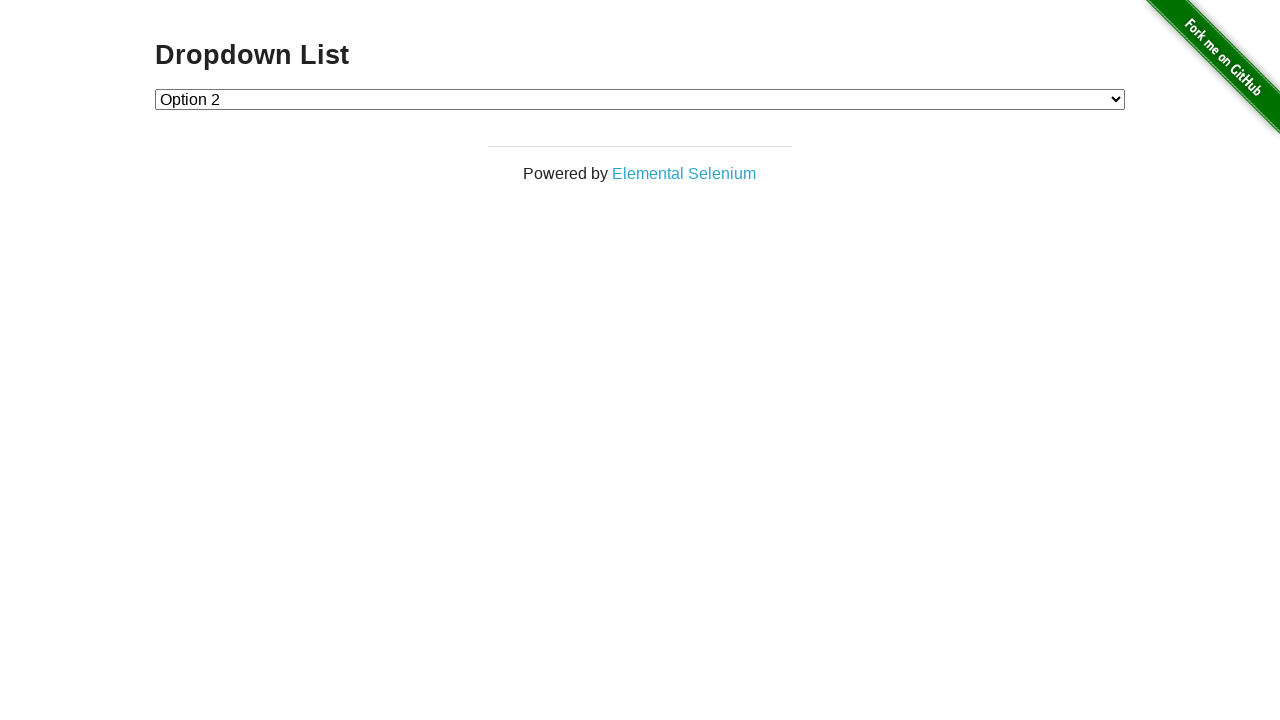

Verified that selected option text equals 'Option 2'
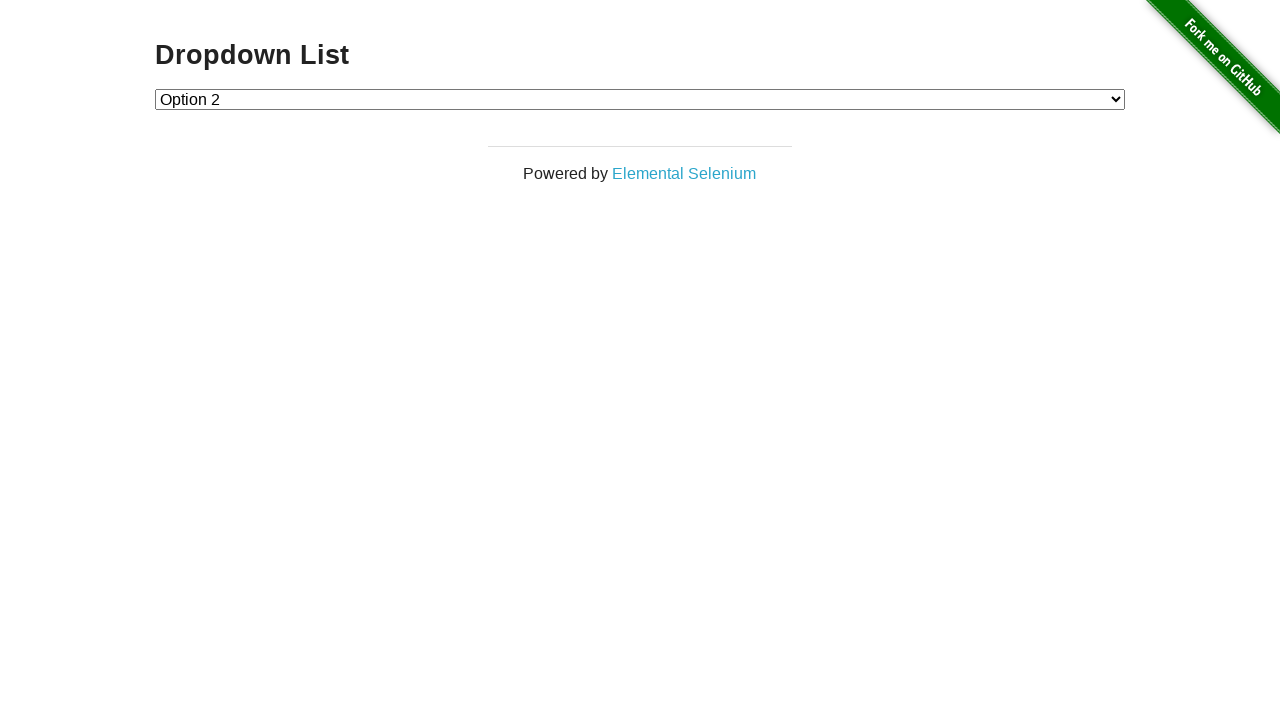

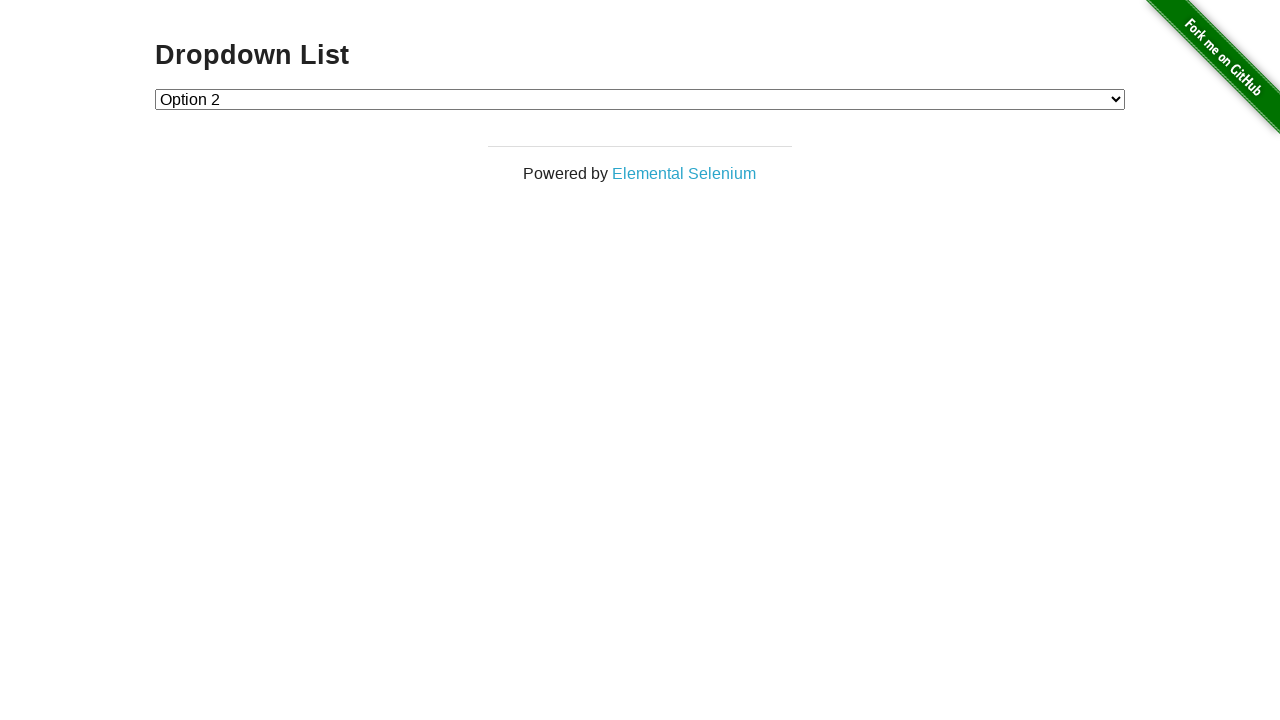